Tests clicking a checkbox element on the page

Starting URL: https://rahulshettyacademy.com/AutomationPractice/

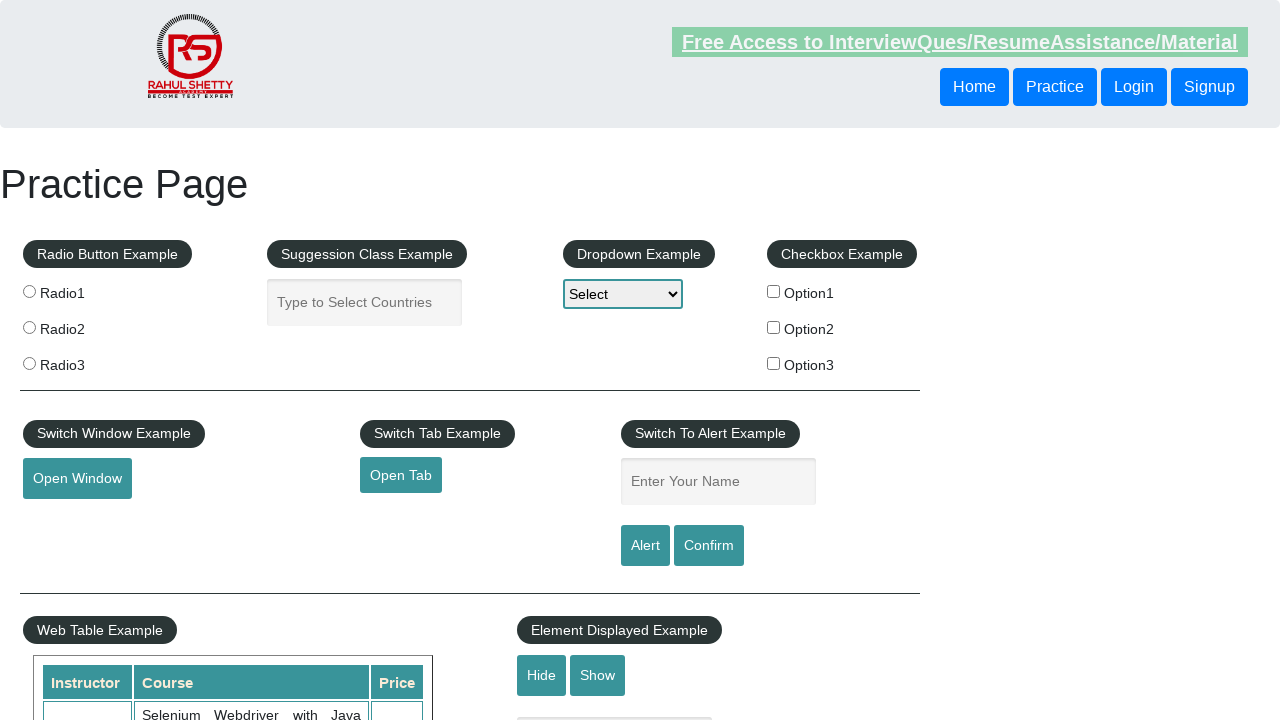

Navigated to AutomationPractice page
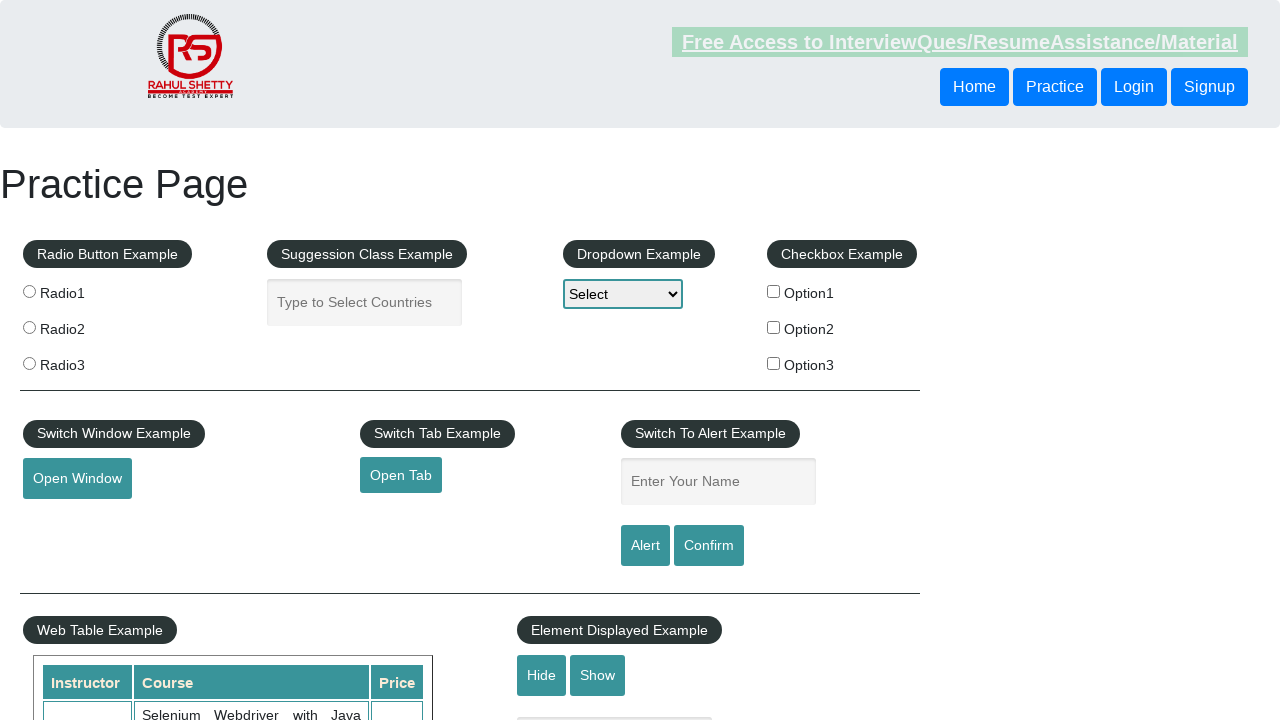

Clicked the first checkbox option at (774, 291) on input[name='checkBoxOption1']
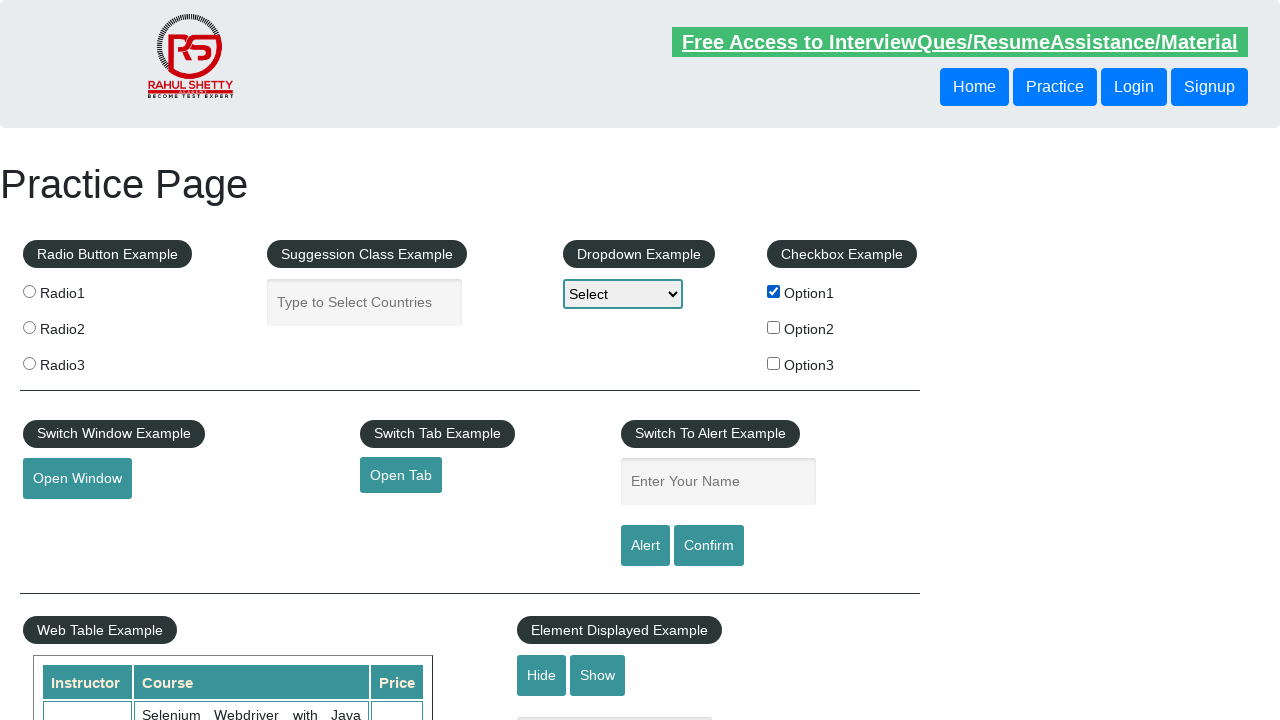

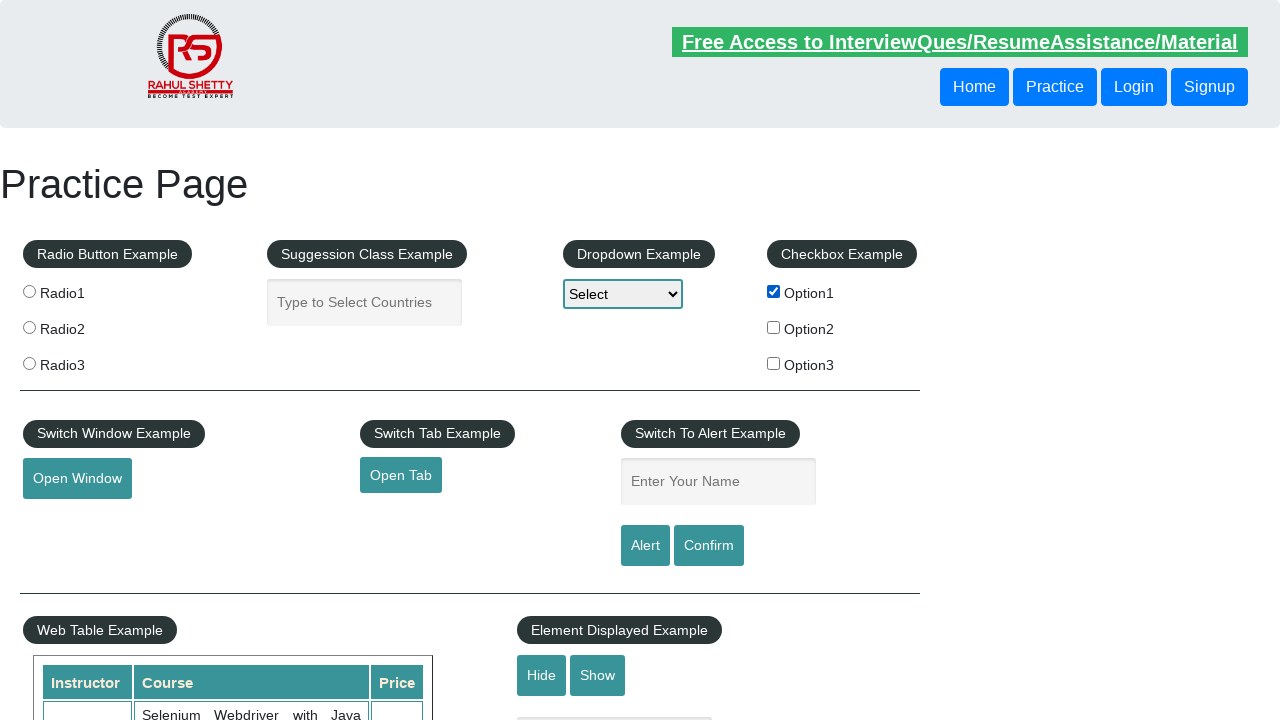